Tests HTML5 drag and drop functionality by dragging column A to column B position and verifying the columns swap their labels.

Starting URL: https://automationfc.github.io/drag-drop-html5/

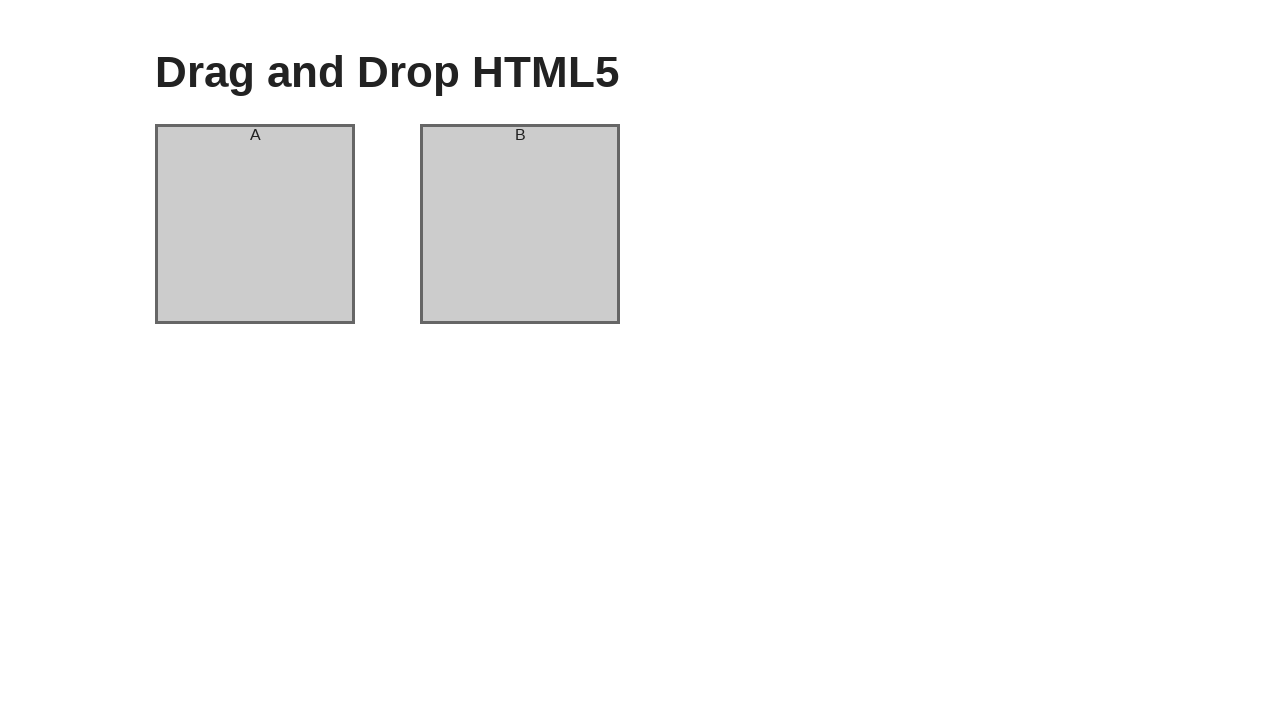

Dragged column A to column B position at (520, 224)
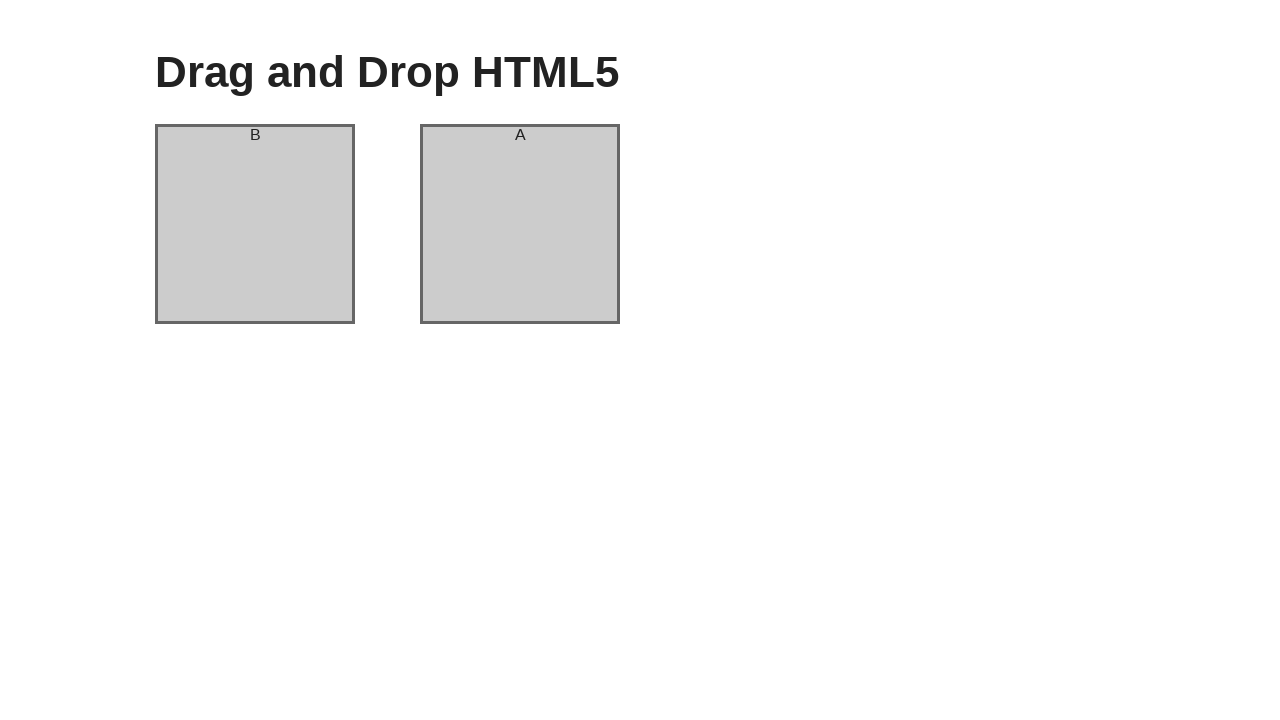

Column A now displays 'B' text - columns successfully swapped
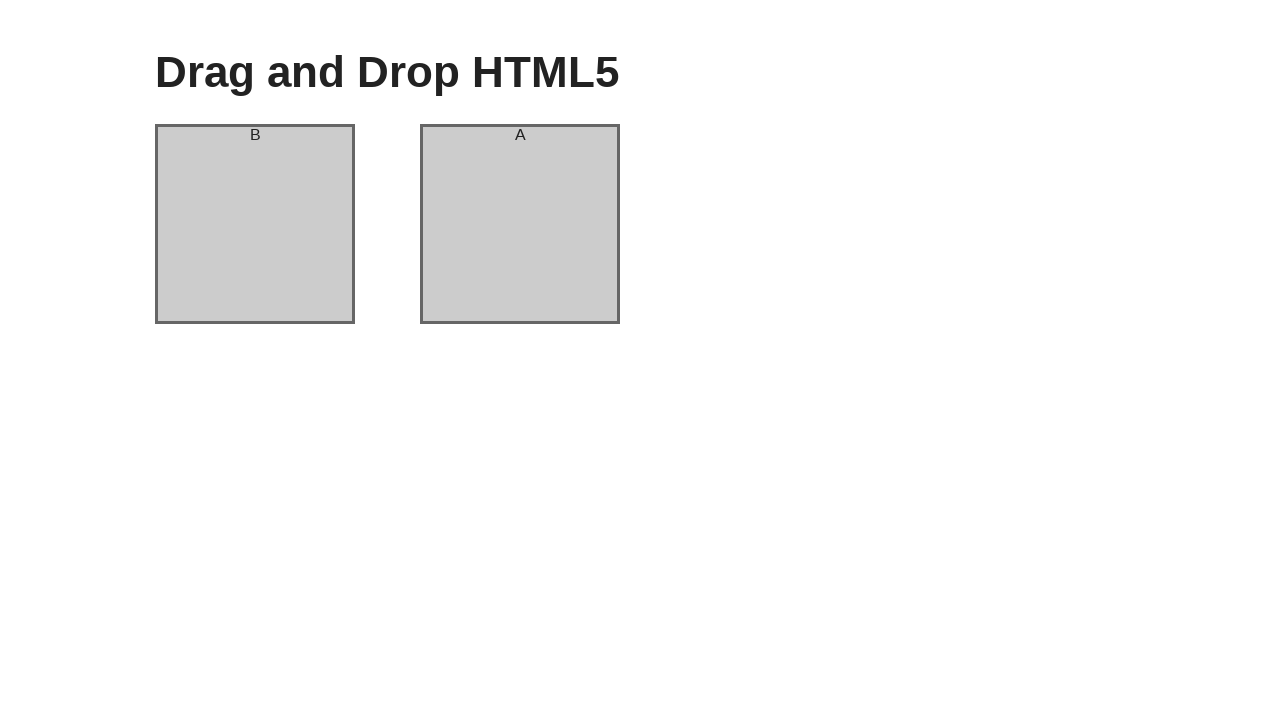

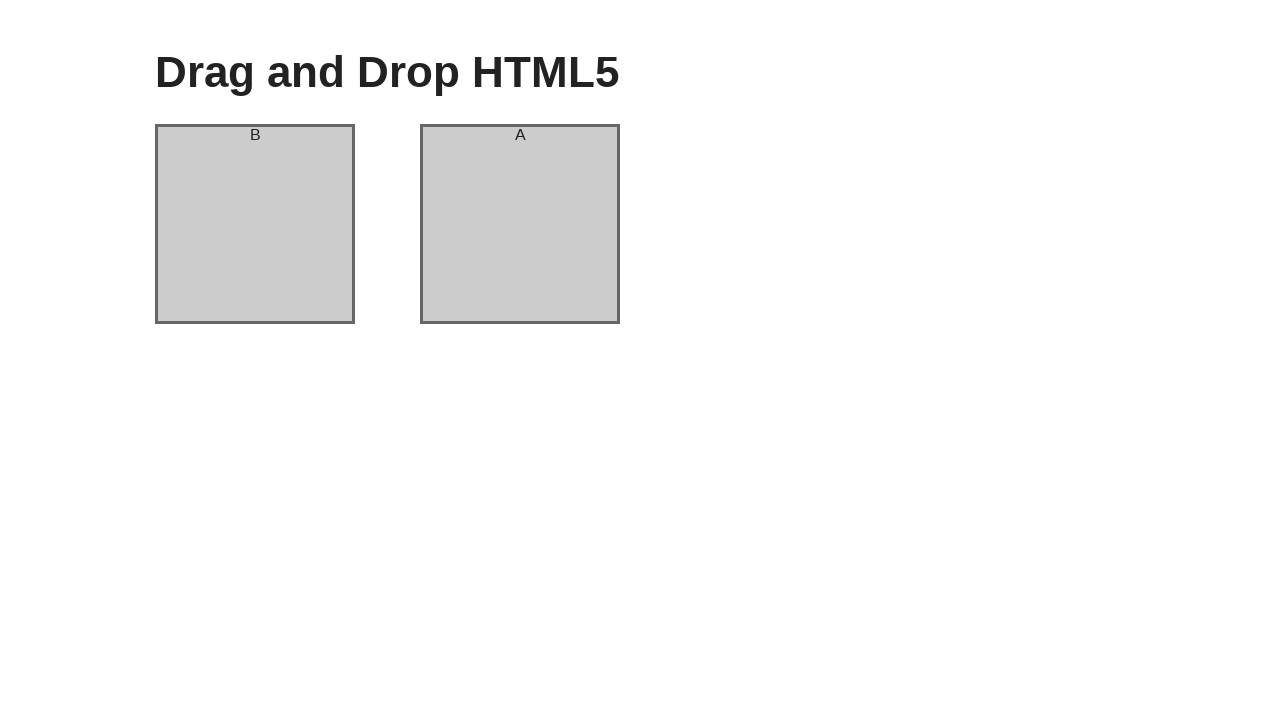